Tests the Python.org search functionality by entering "pycon" as a search query and verifying that results are returned.

Starting URL: http://www.python.org

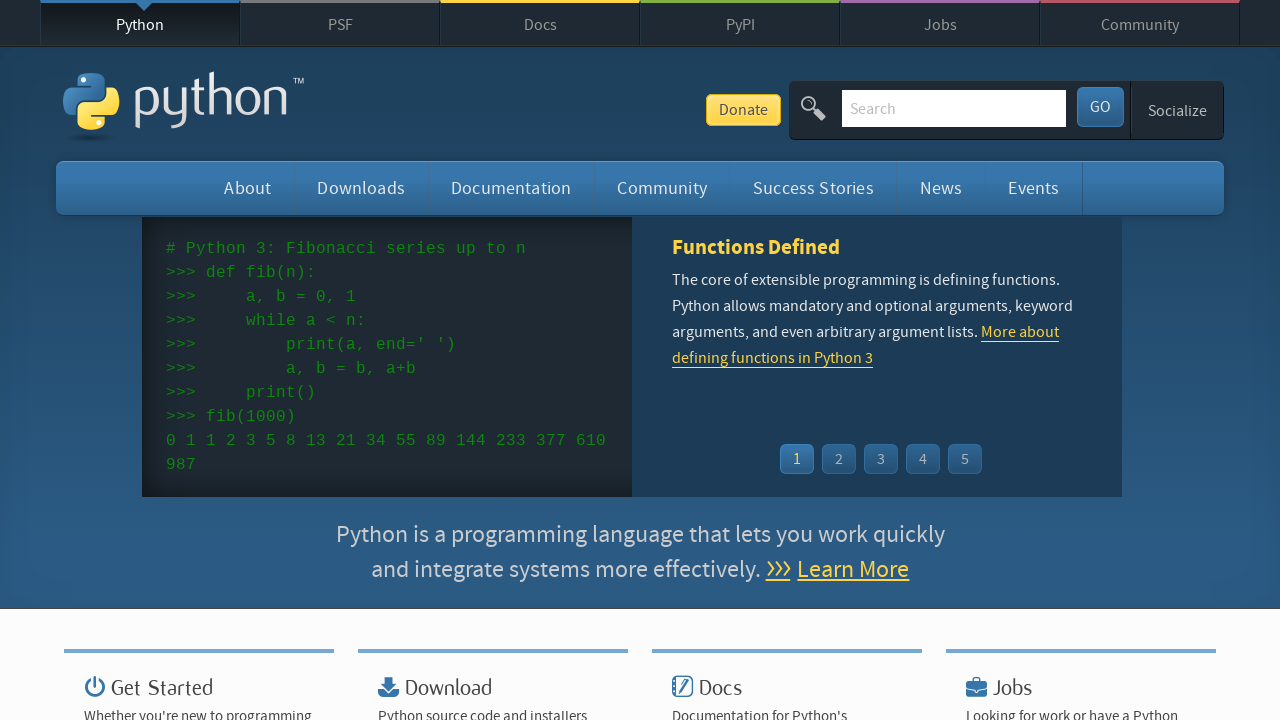

Verified 'Python' is in page title
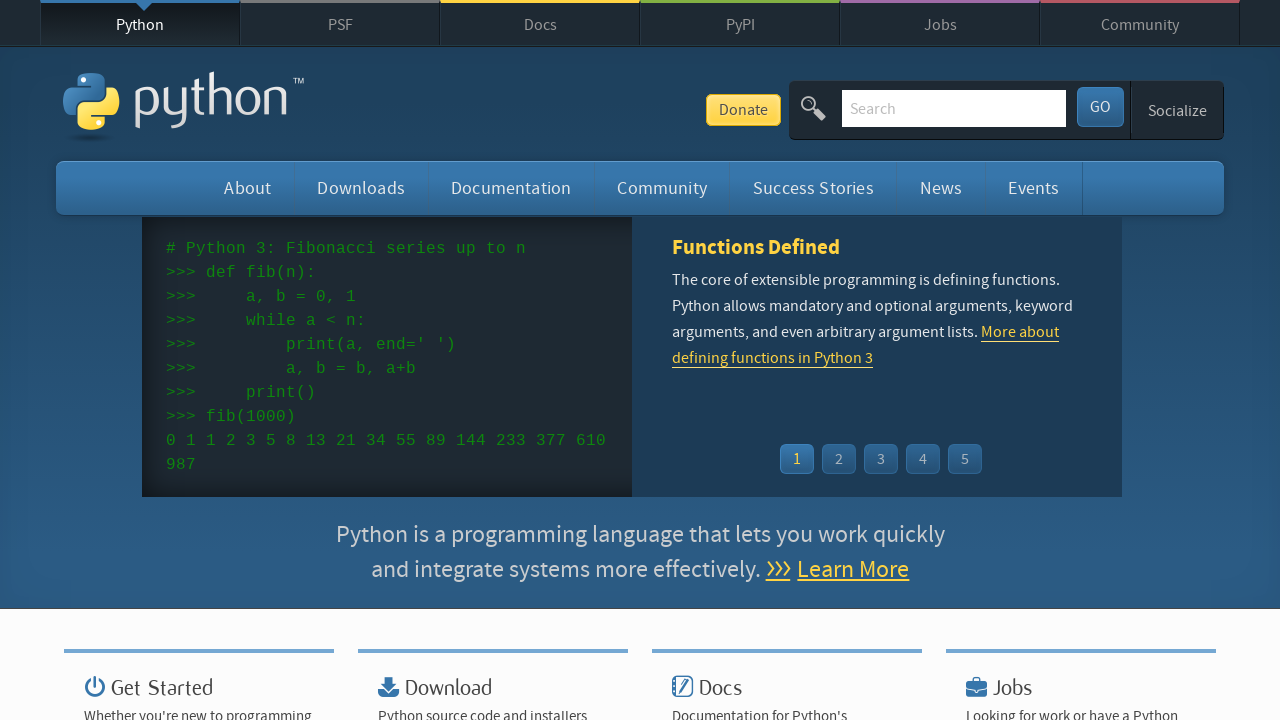

Filled search box with 'pycon' on input[name='q']
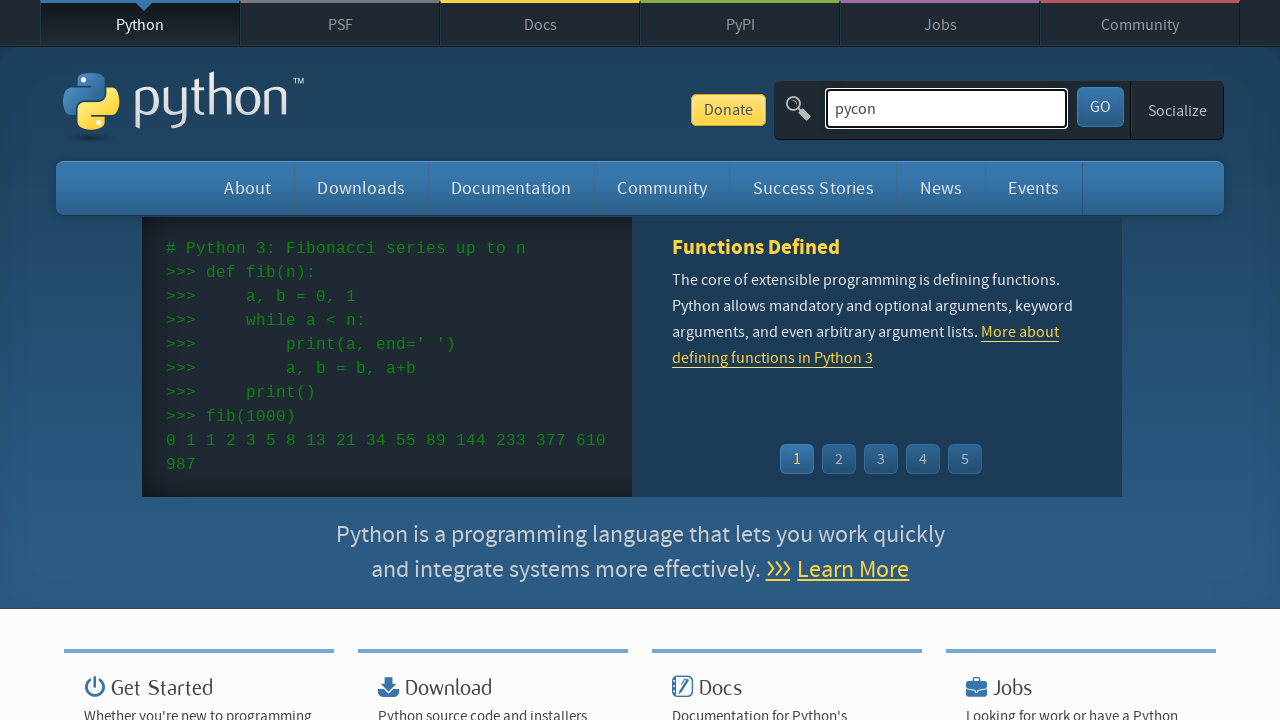

Pressed Enter to submit search query on input[name='q']
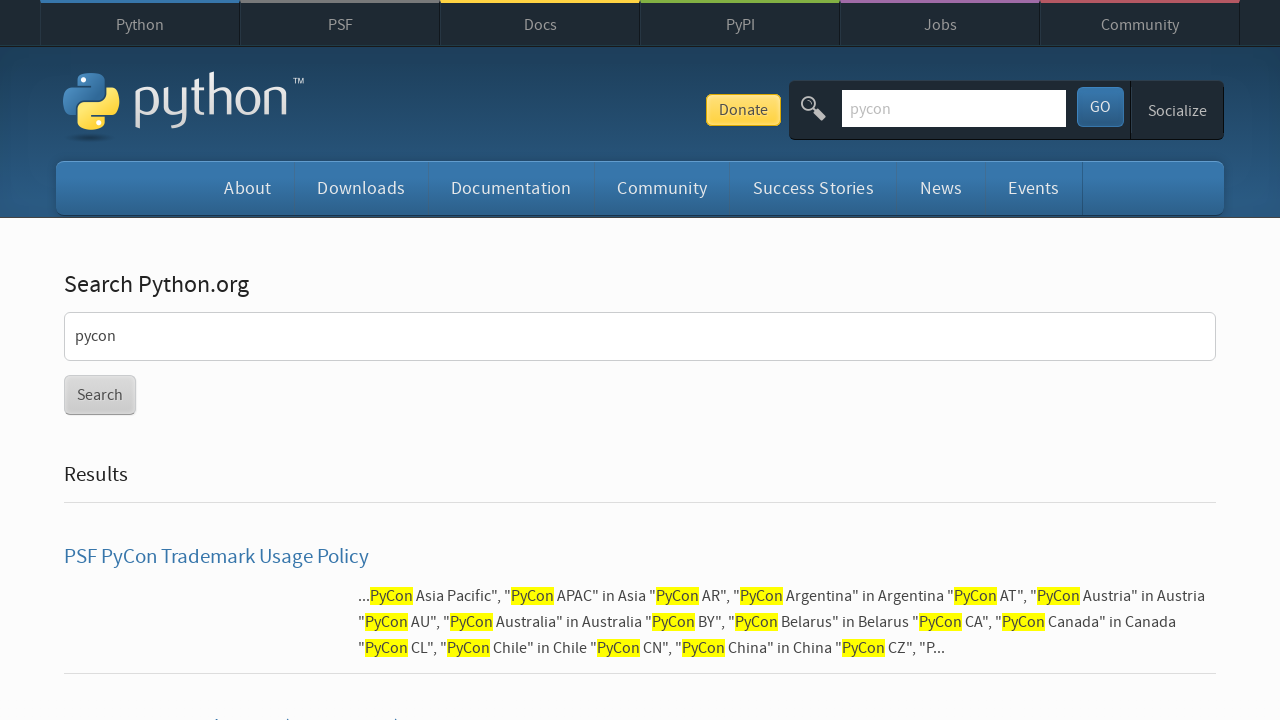

Waited for page to reach domcontentloaded state
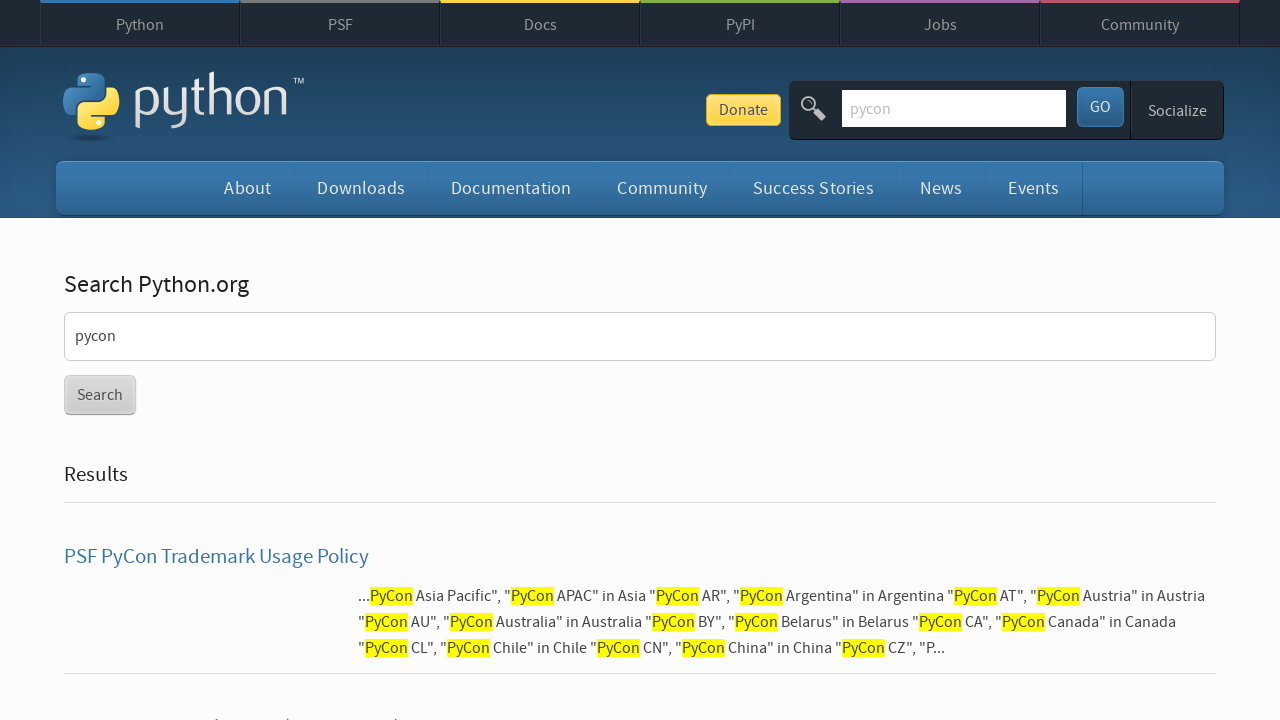

Verified search results were returned (no 'No results found' message)
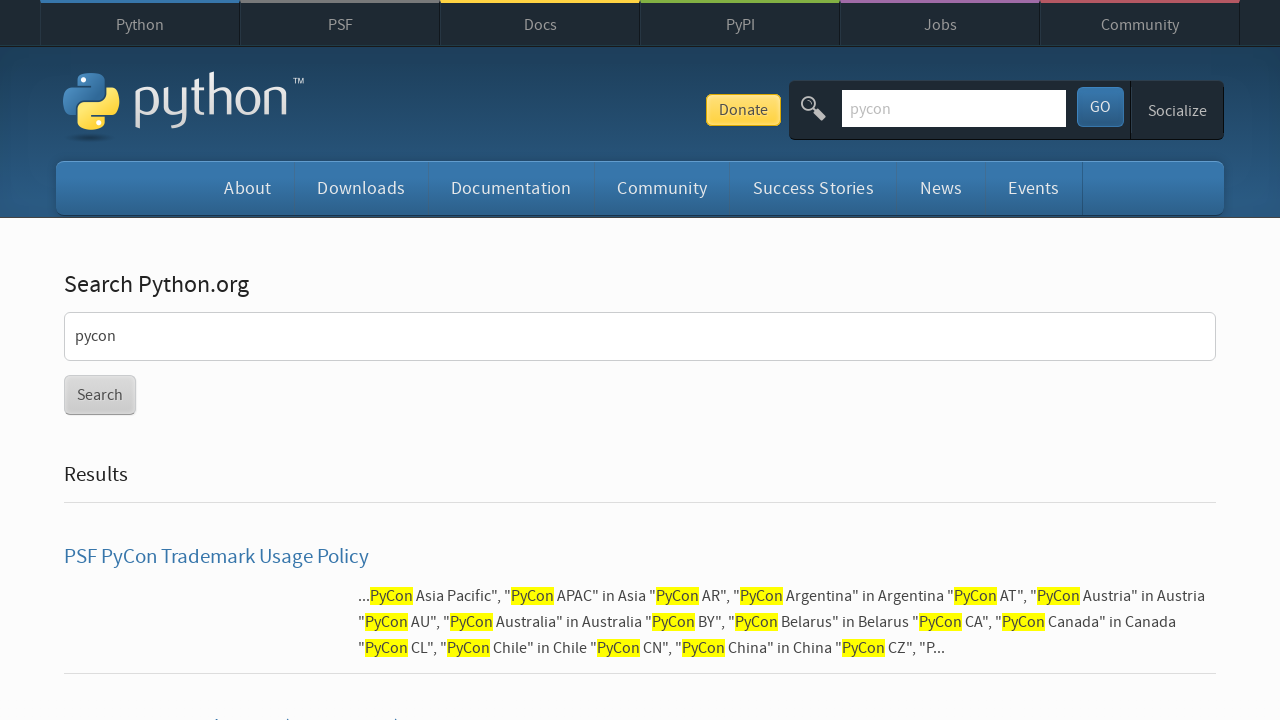

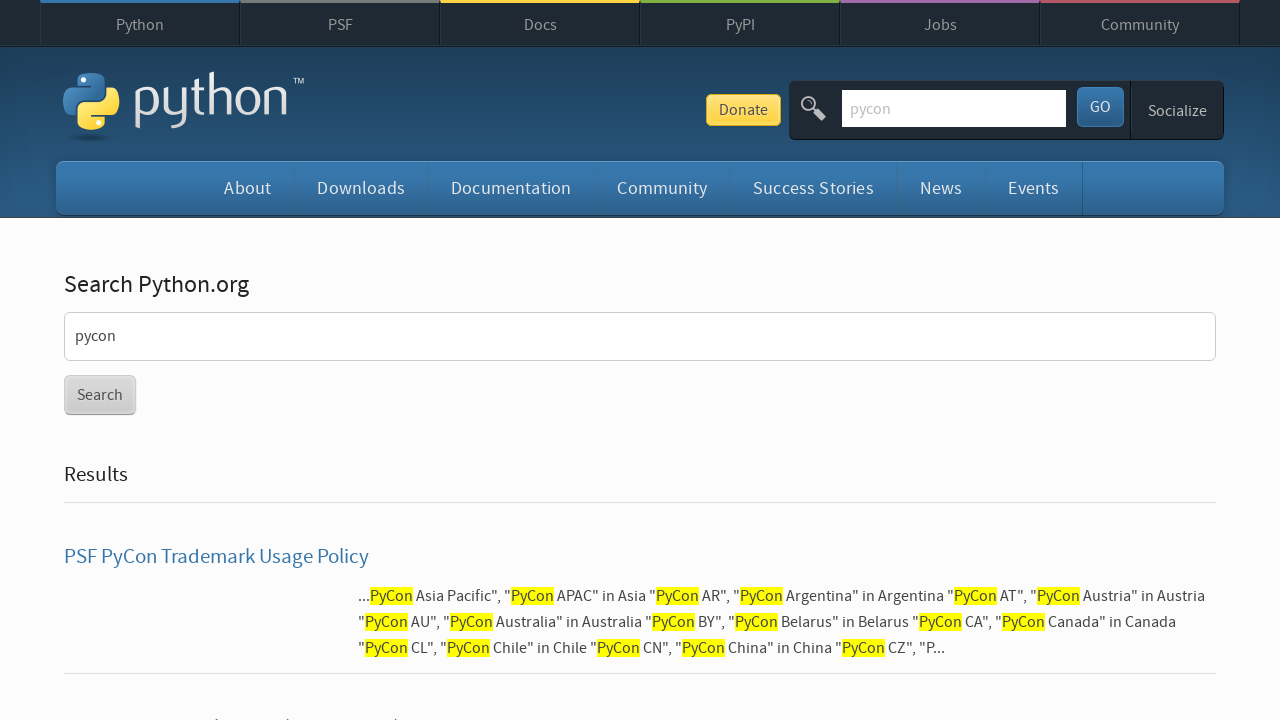